Tests JavaScript prompt alert handling by clicking a button to trigger a prompt, entering text, and accepting the alert

Starting URL: https://the-internet.herokuapp.com/javascript_alerts

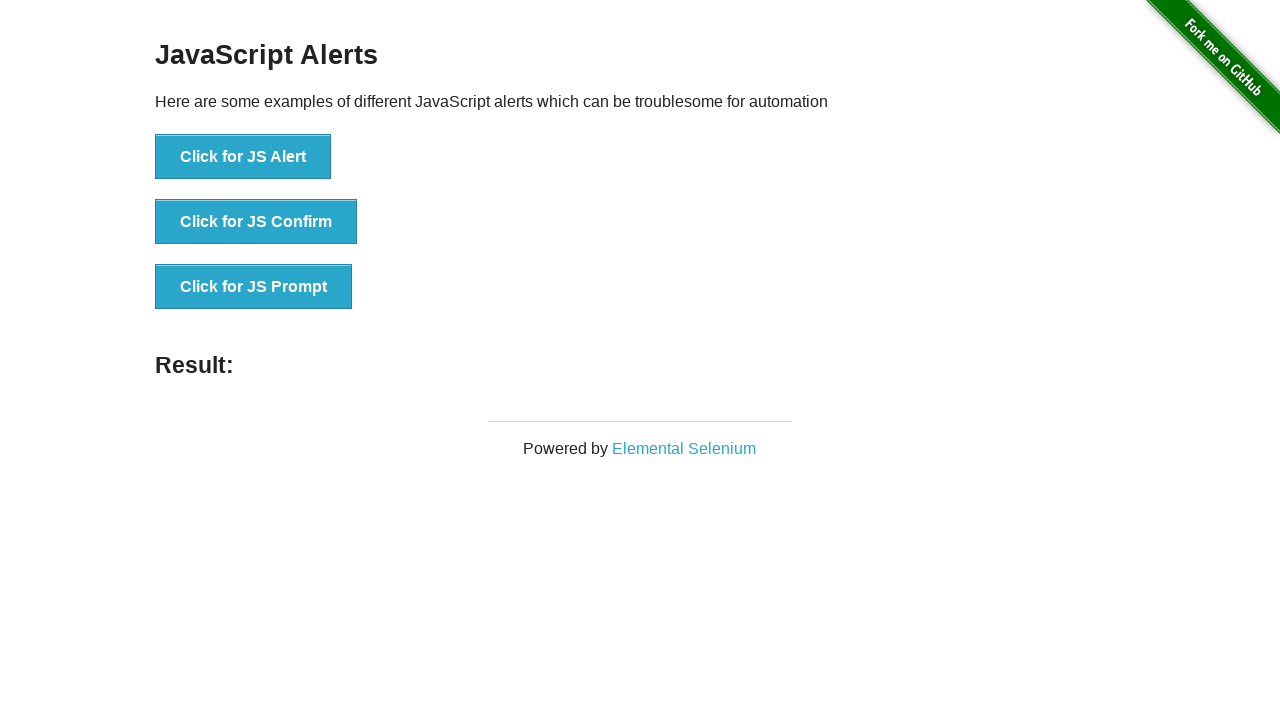

Clicked button to trigger JS Prompt alert at (254, 287) on xpath=//button[contains(text(),'Click for JS Prompt')]
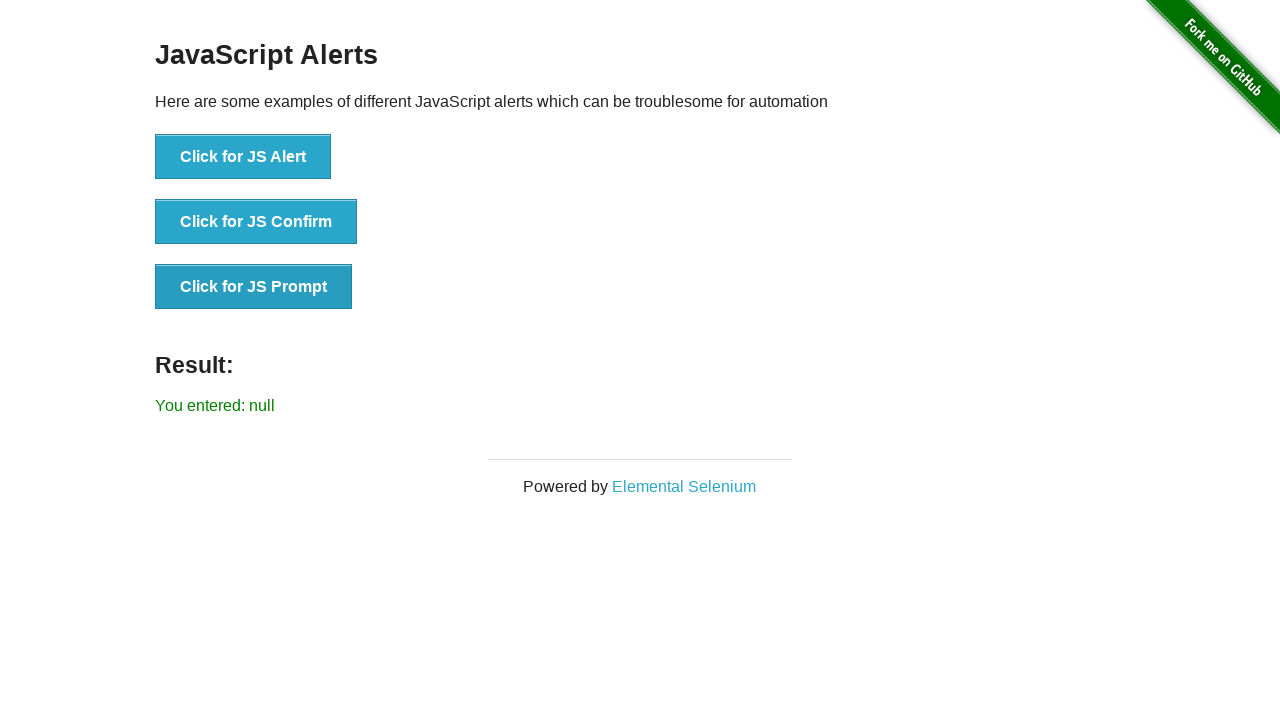

Set up dialog handler to accept prompt with text '1235'
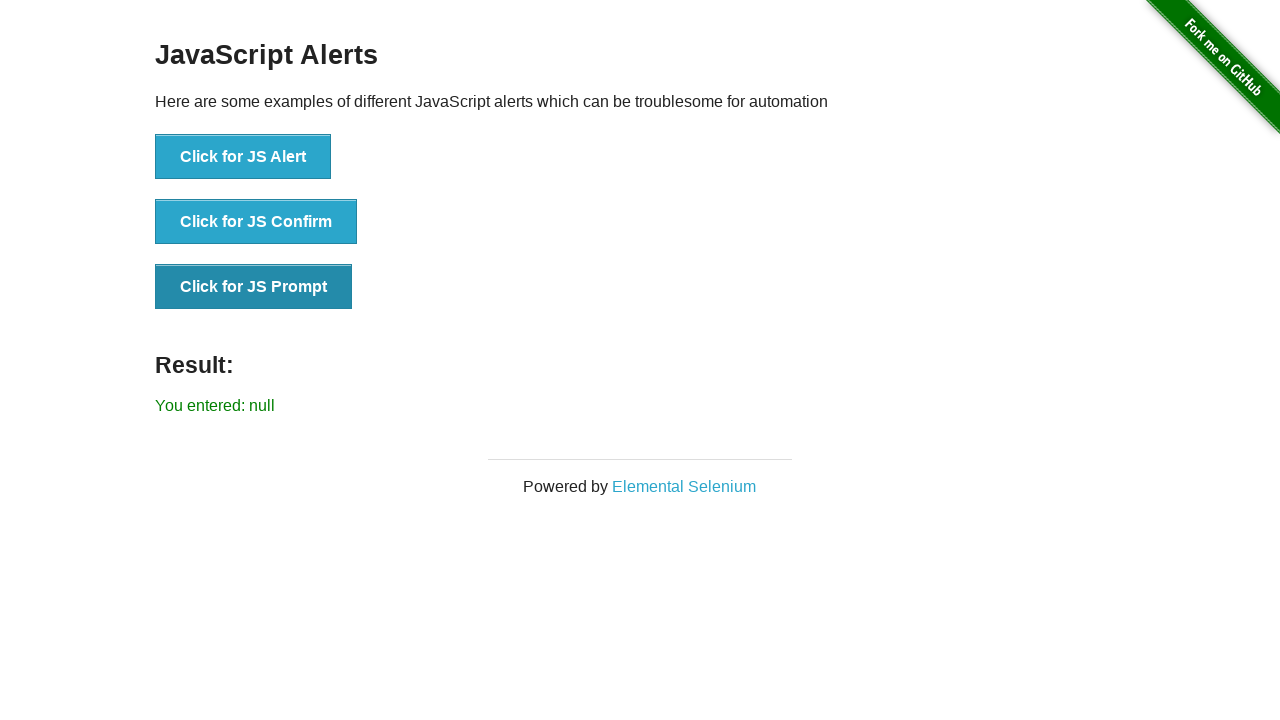

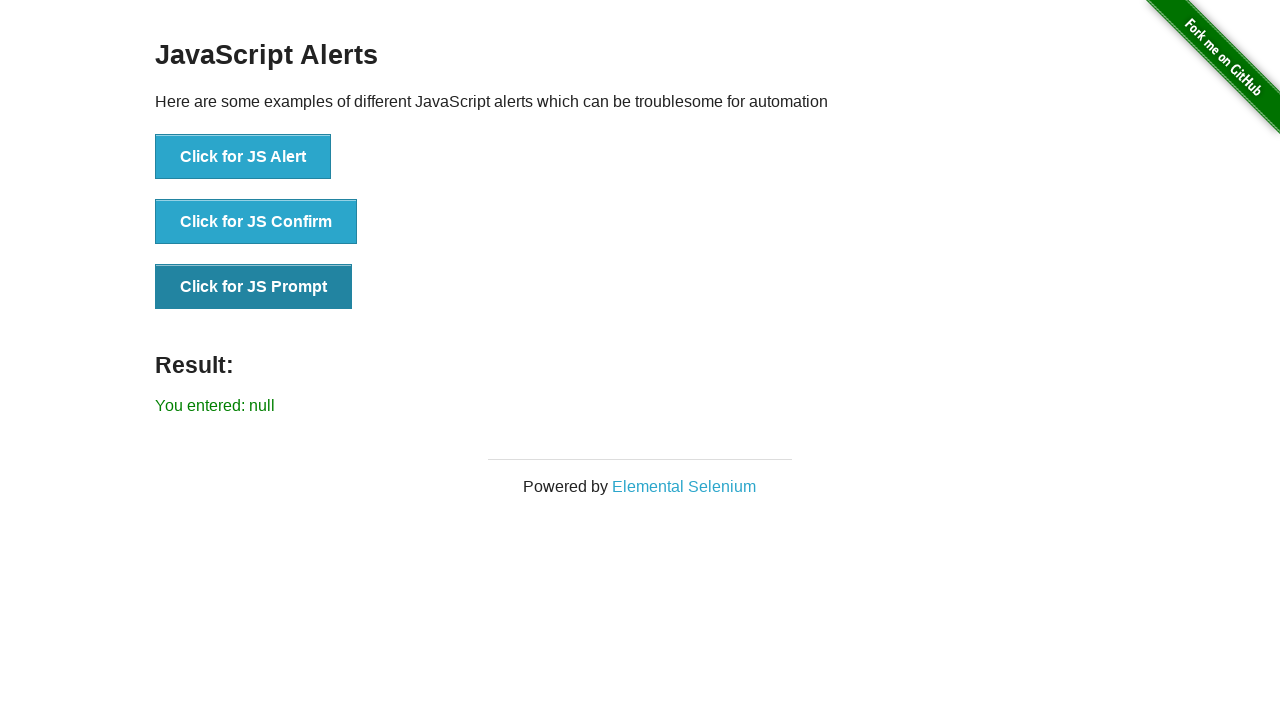